Tests GitHub login page validation by entering incorrect credentials and verifying the error message

Starting URL: https://github.com/login

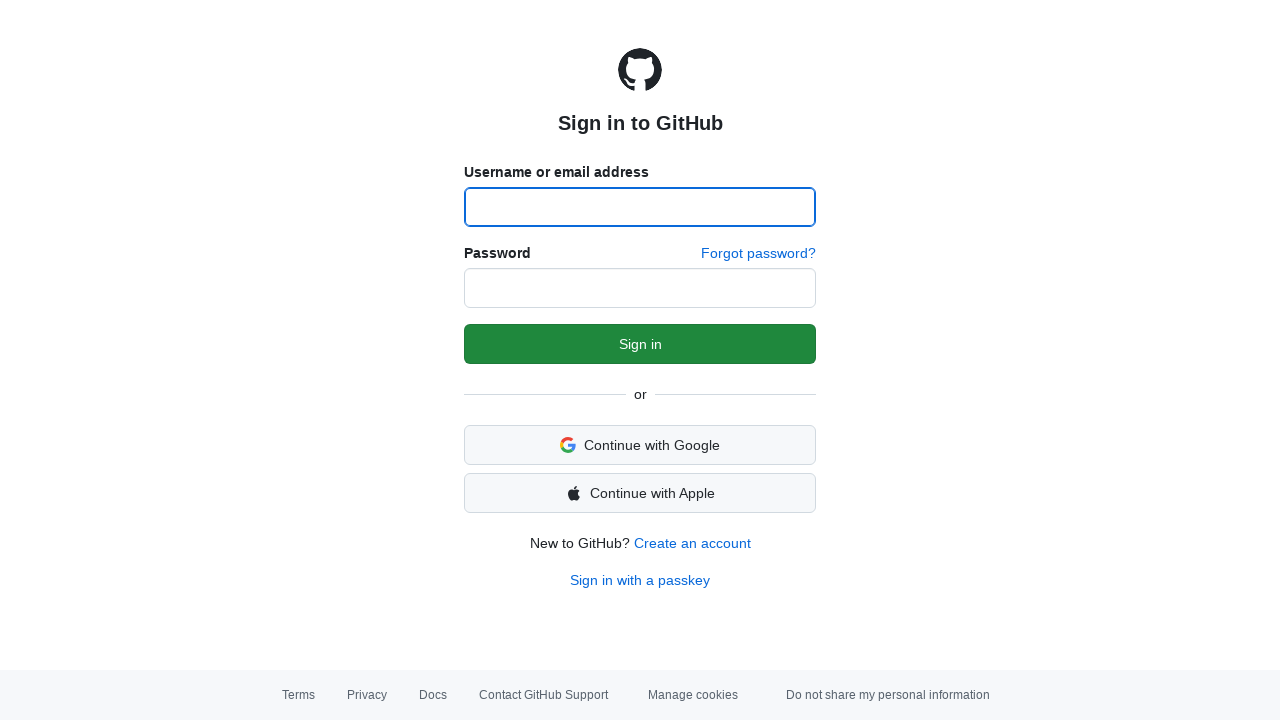

Filled login field with invalid username 'invaliduser12345' on input[name='login']
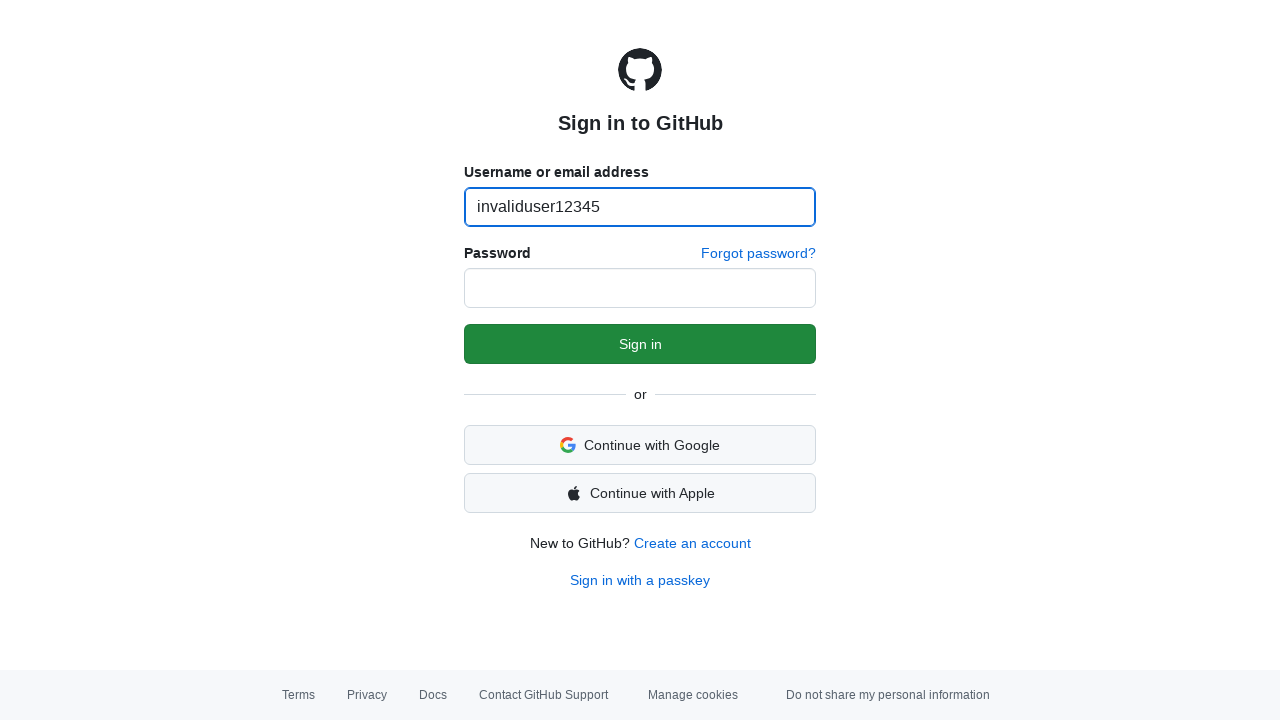

Filled password field with incorrect password 'wrongpass789' on input[name='password']
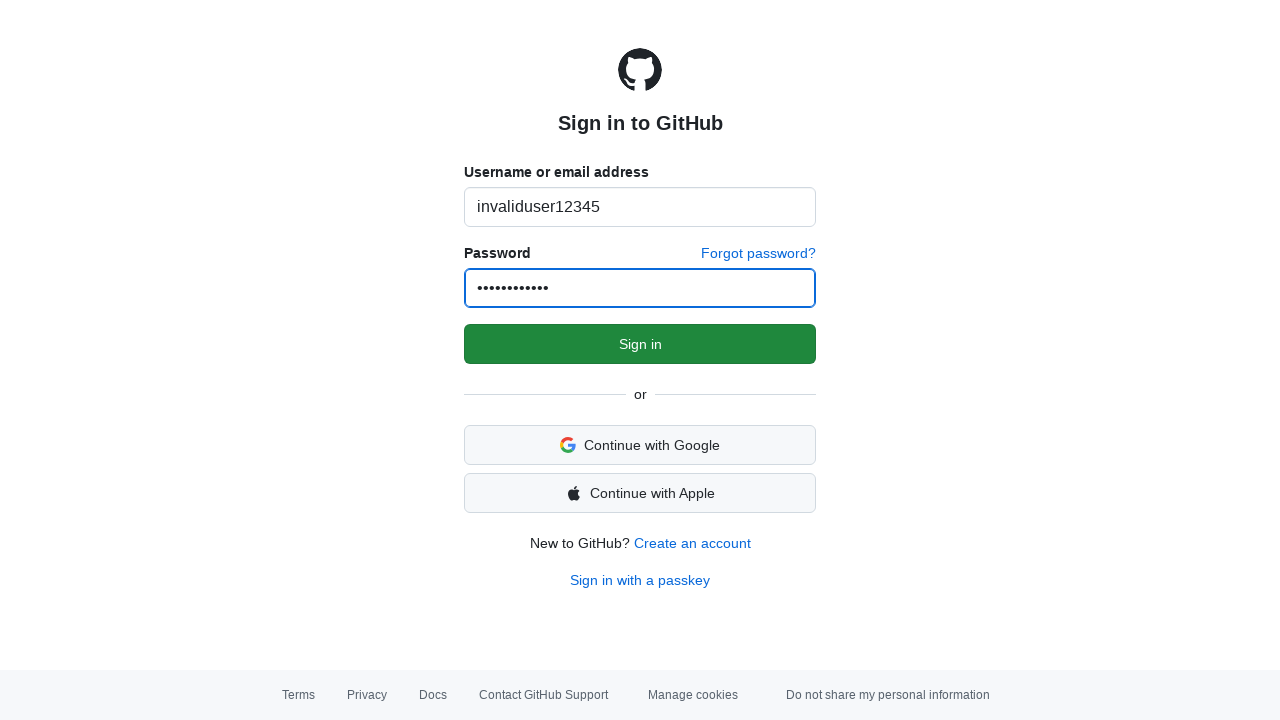

Clicked the Sign in button at (640, 344) on xpath=//input[@value='Sign in']
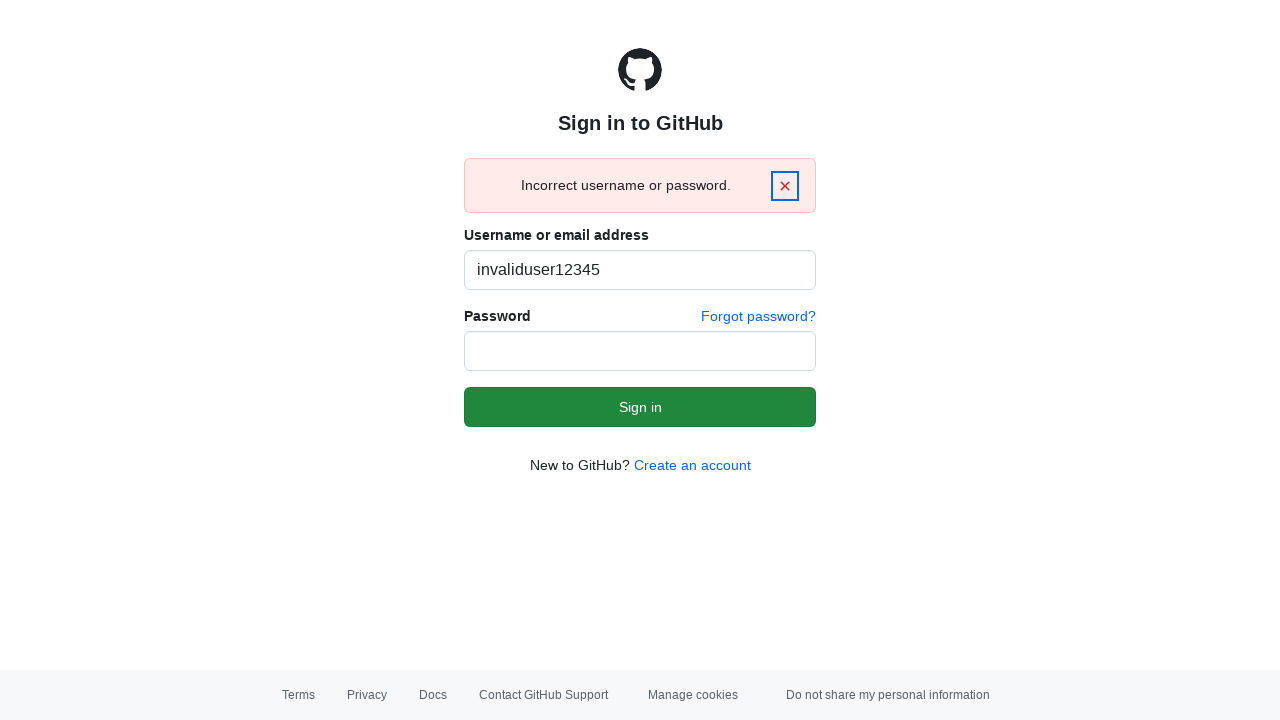

Error message element appeared
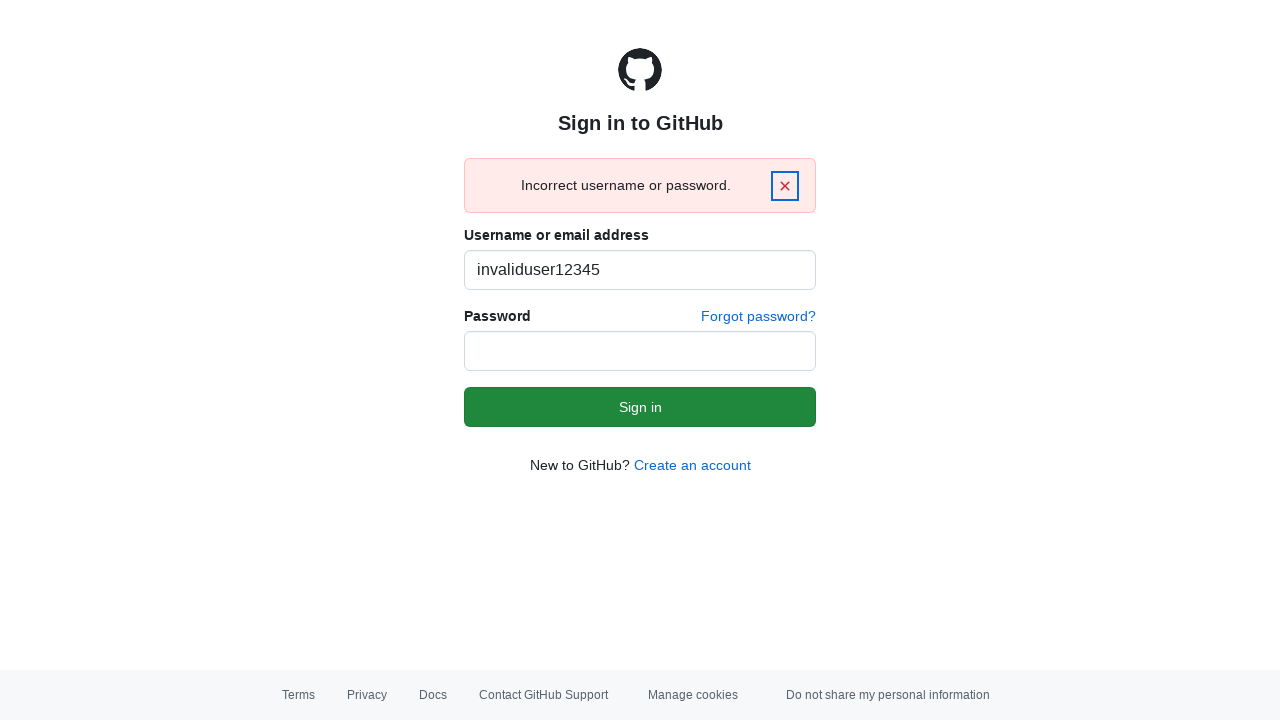

Retrieved error message text content
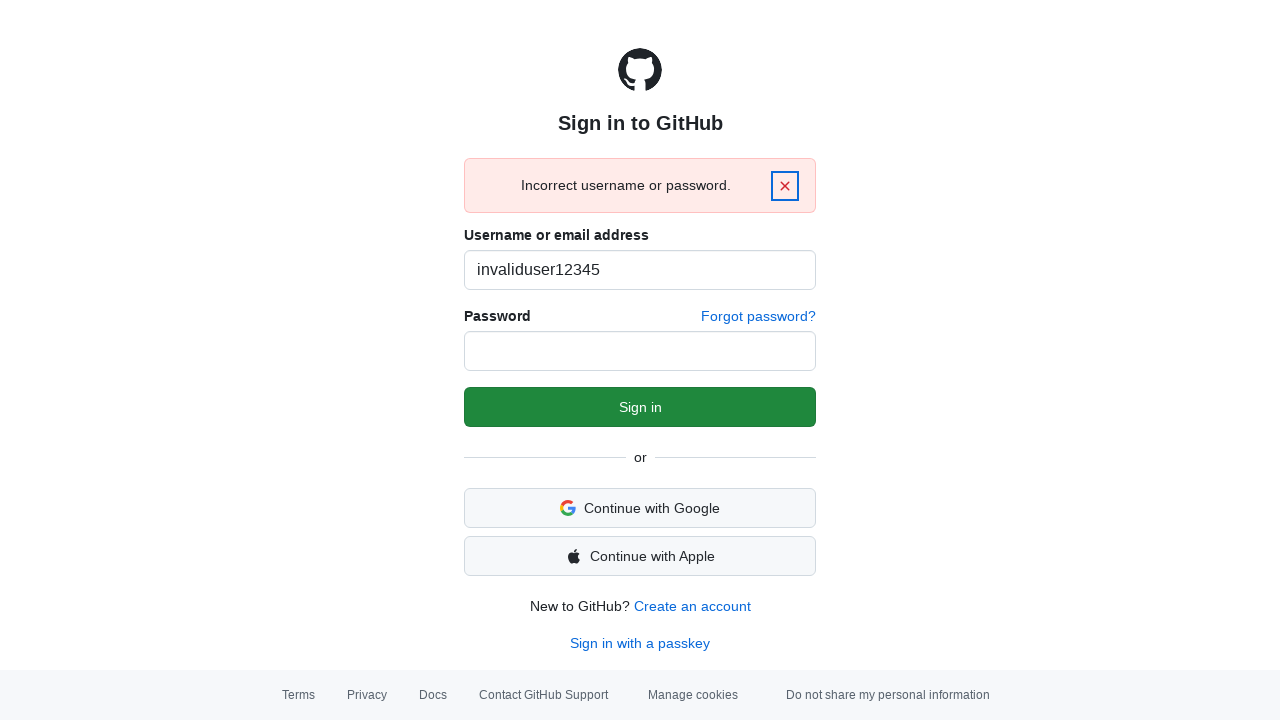

Verified error message contains 'Incorrect username or password.'
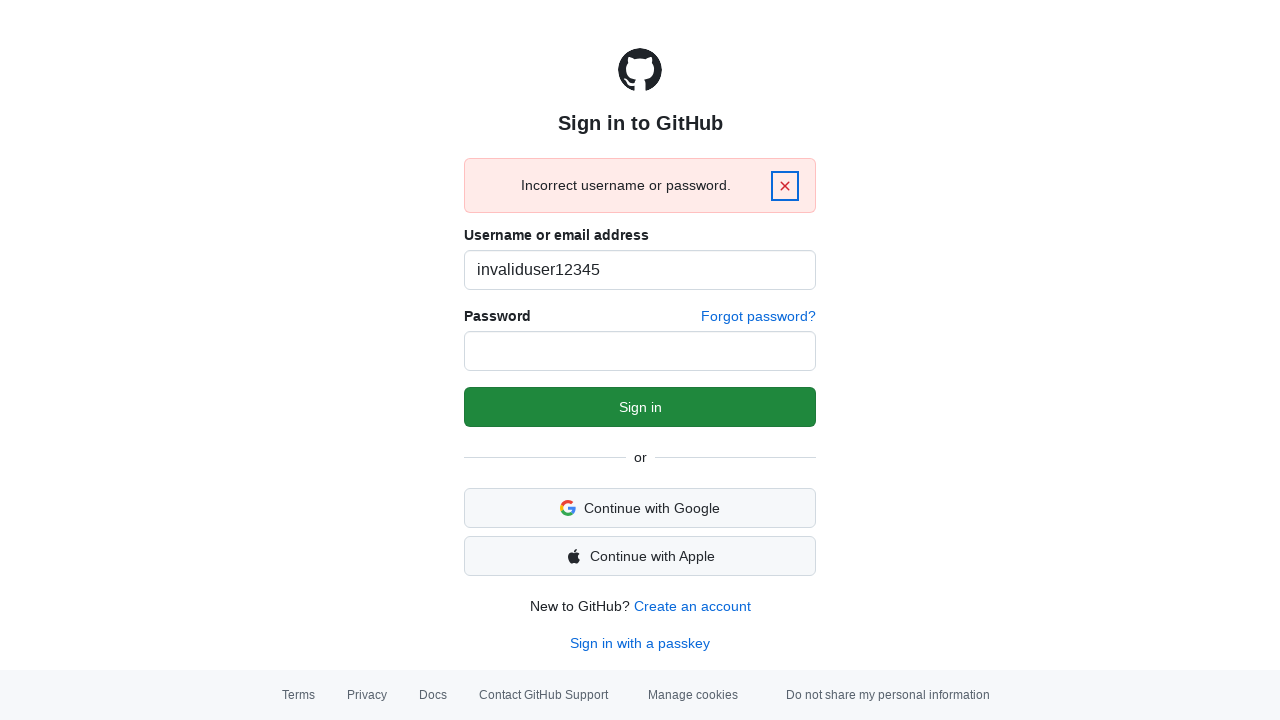

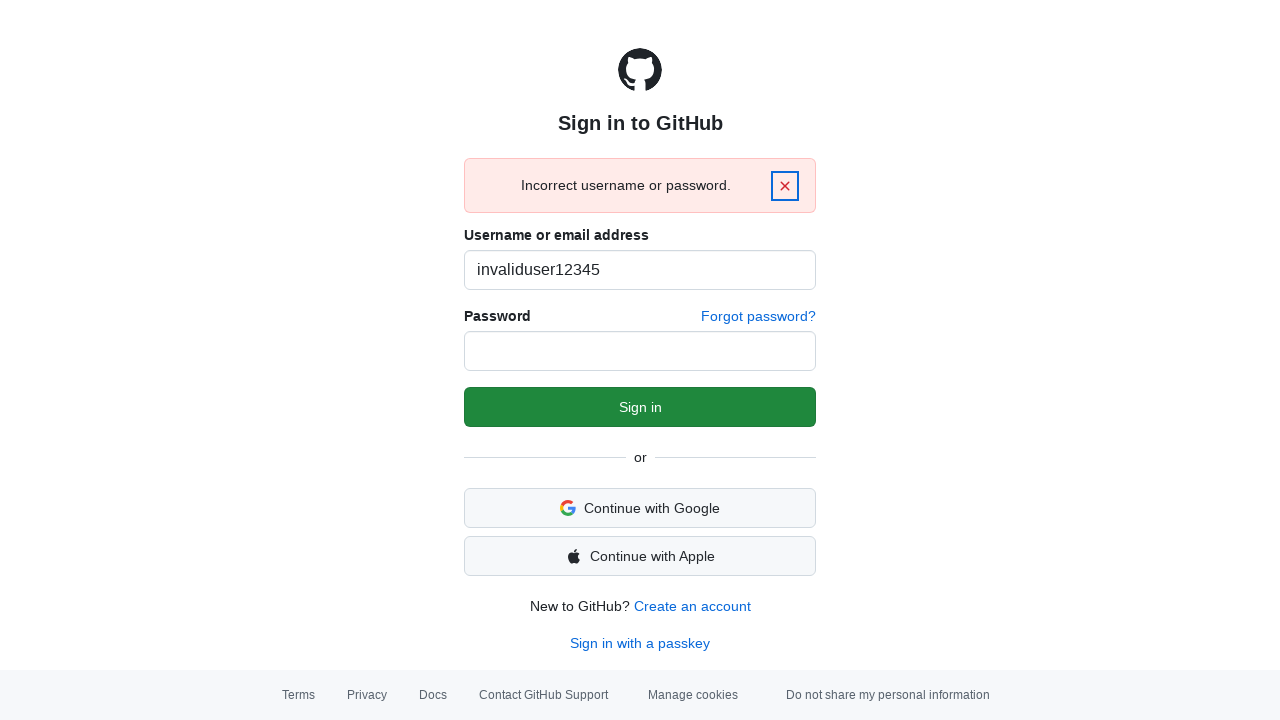